Tests invalid triangle identification by entering sides that cannot form a valid triangle

Starting URL: https://testpages.eviltester.com/styled/apps/triangle/triangle001.html

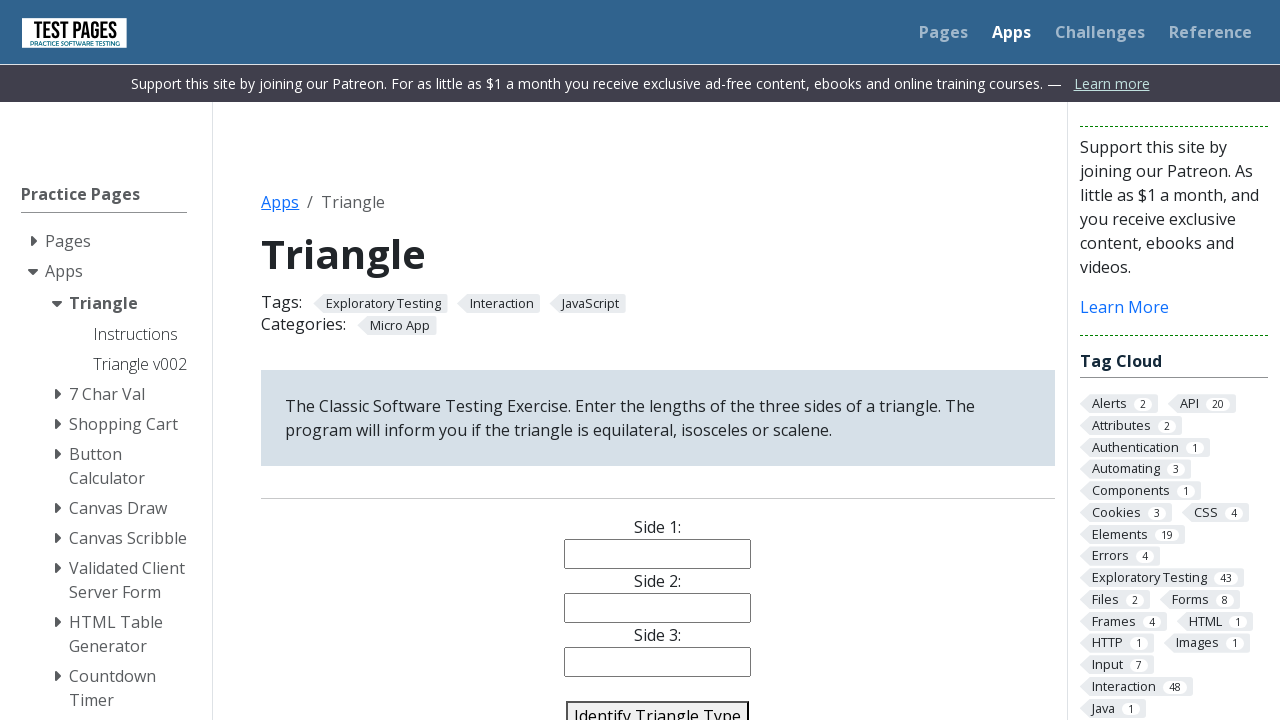

Navigated to triangle validator application
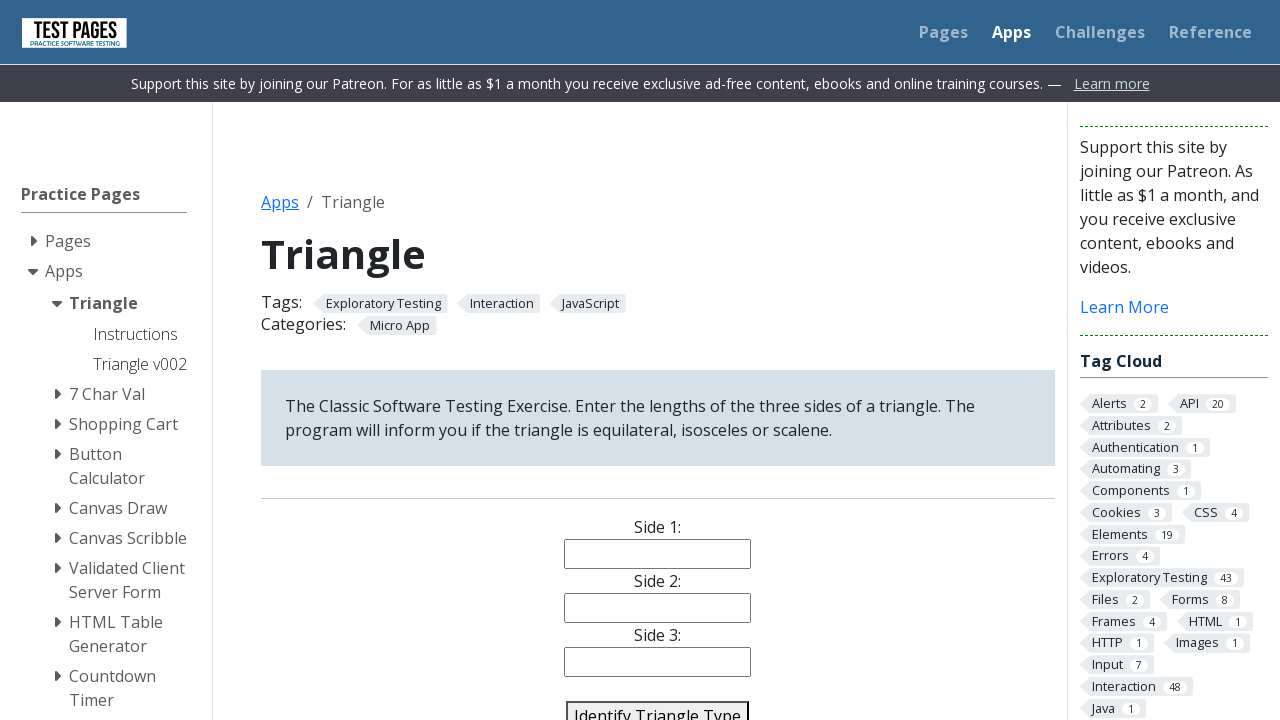

Entered '1' for side 1 on input[name='side1']
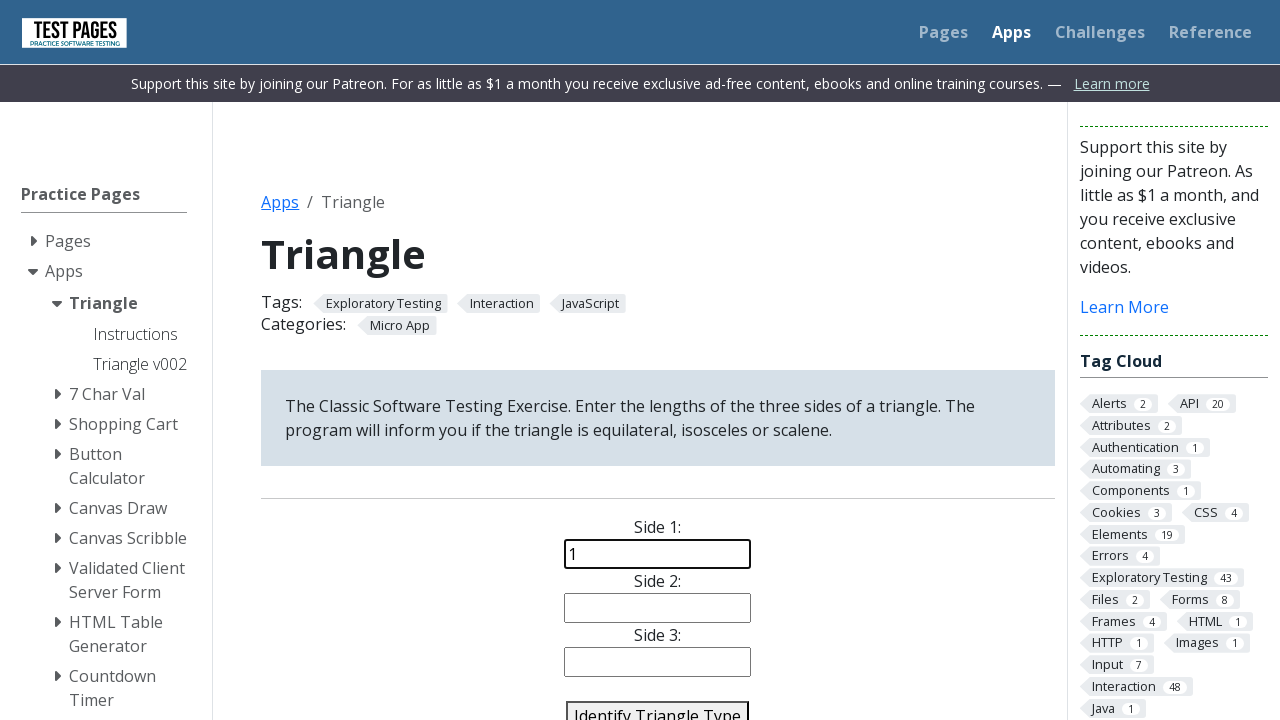

Entered '1' for side 2 on input[name='side2']
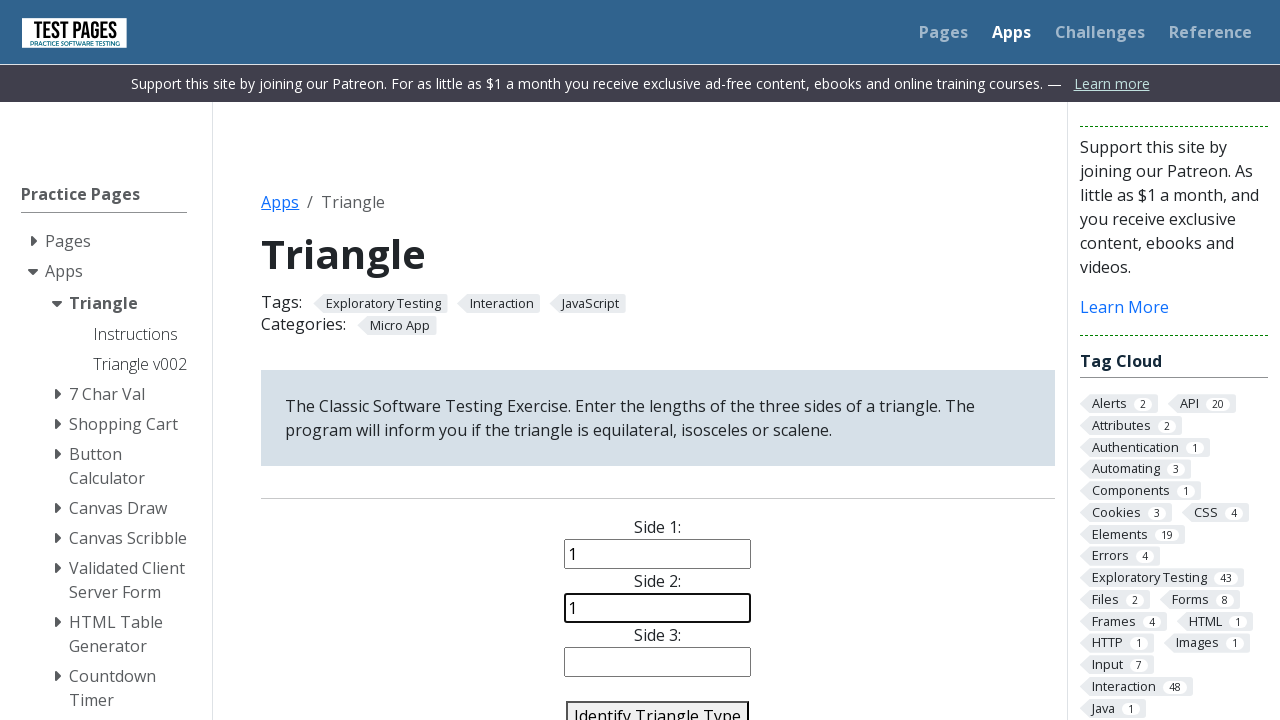

Entered '3' for side 3 - invalid triangle sides on input[name='side3']
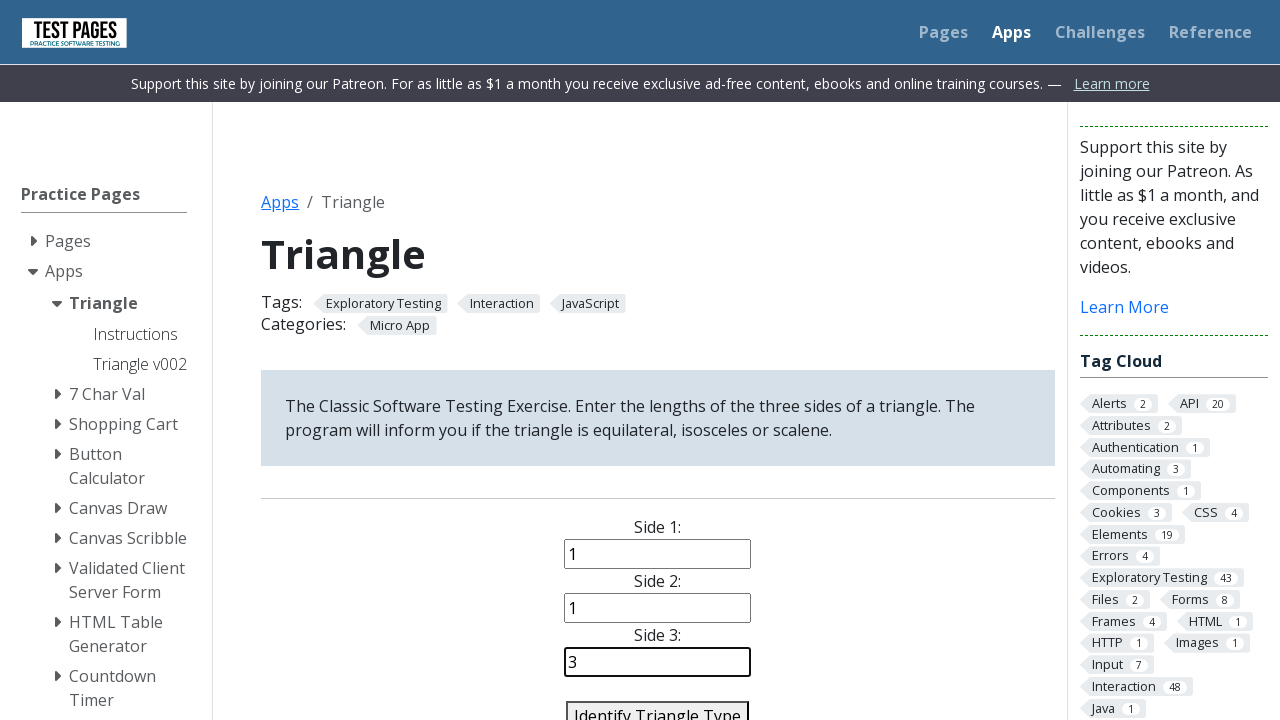

Clicked identify triangle button at (658, 705) on #identify-triangle-action
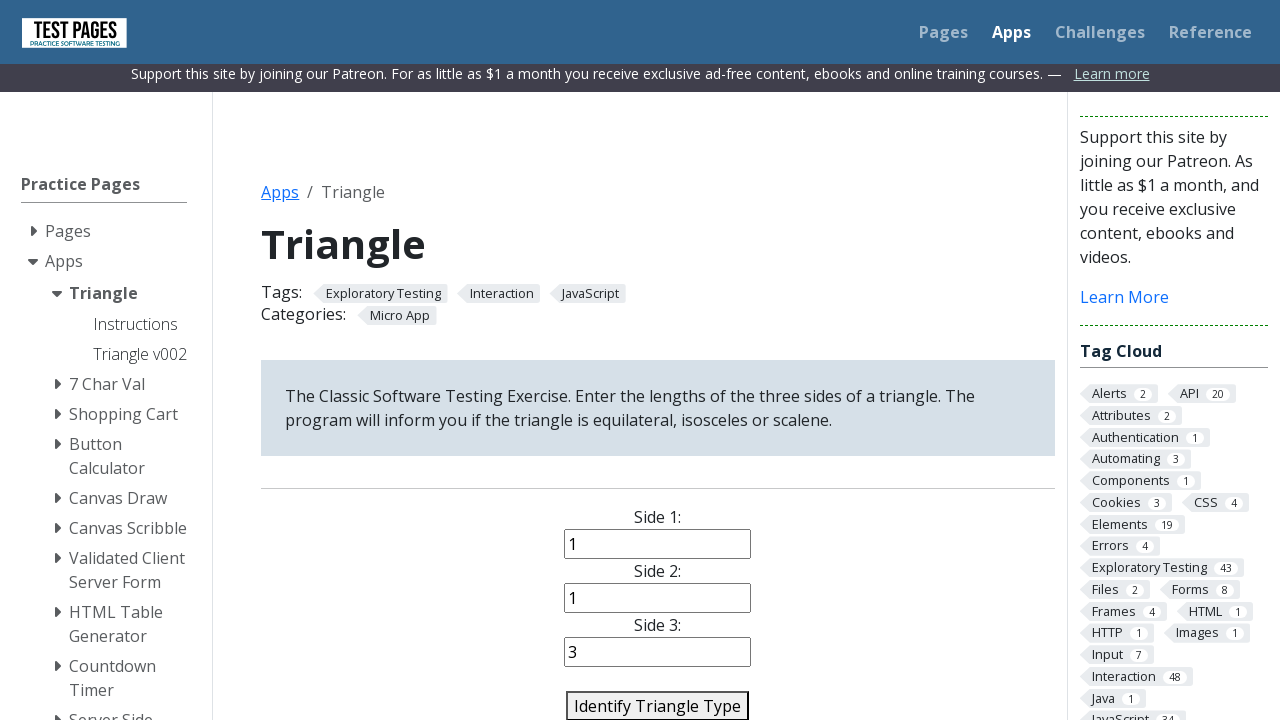

Triangle validation result appeared - identified as invalid triangle
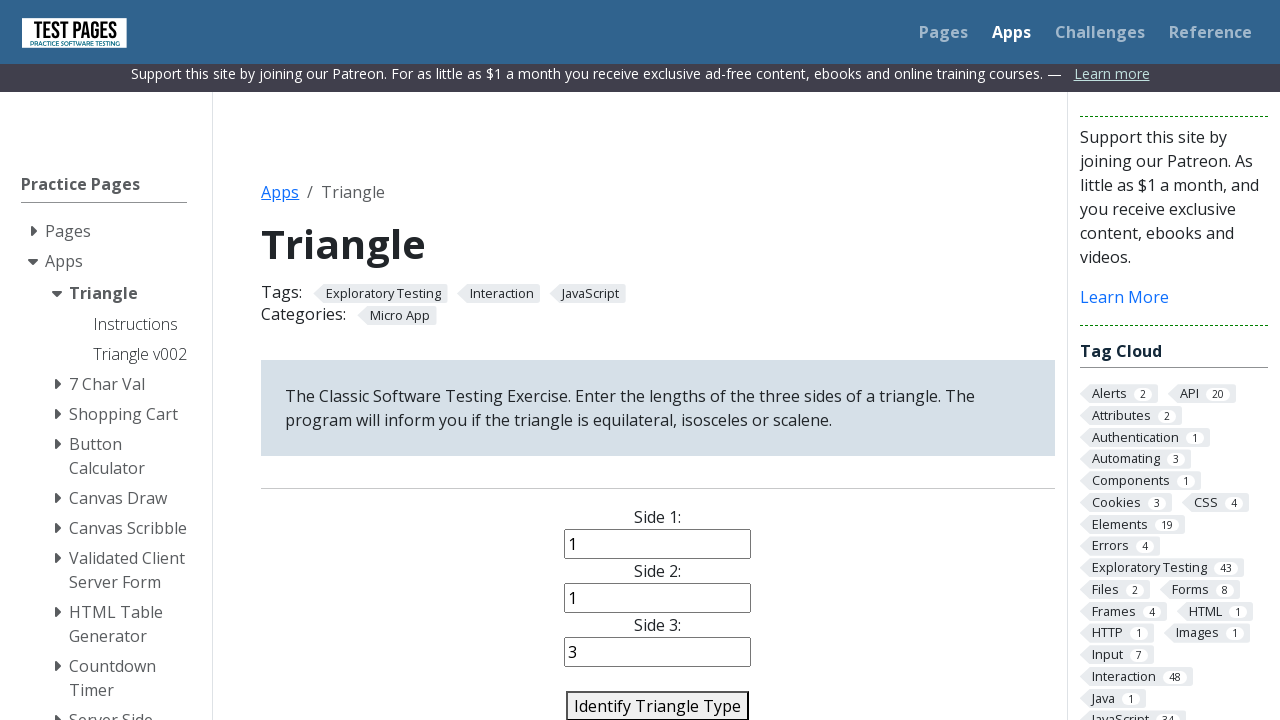

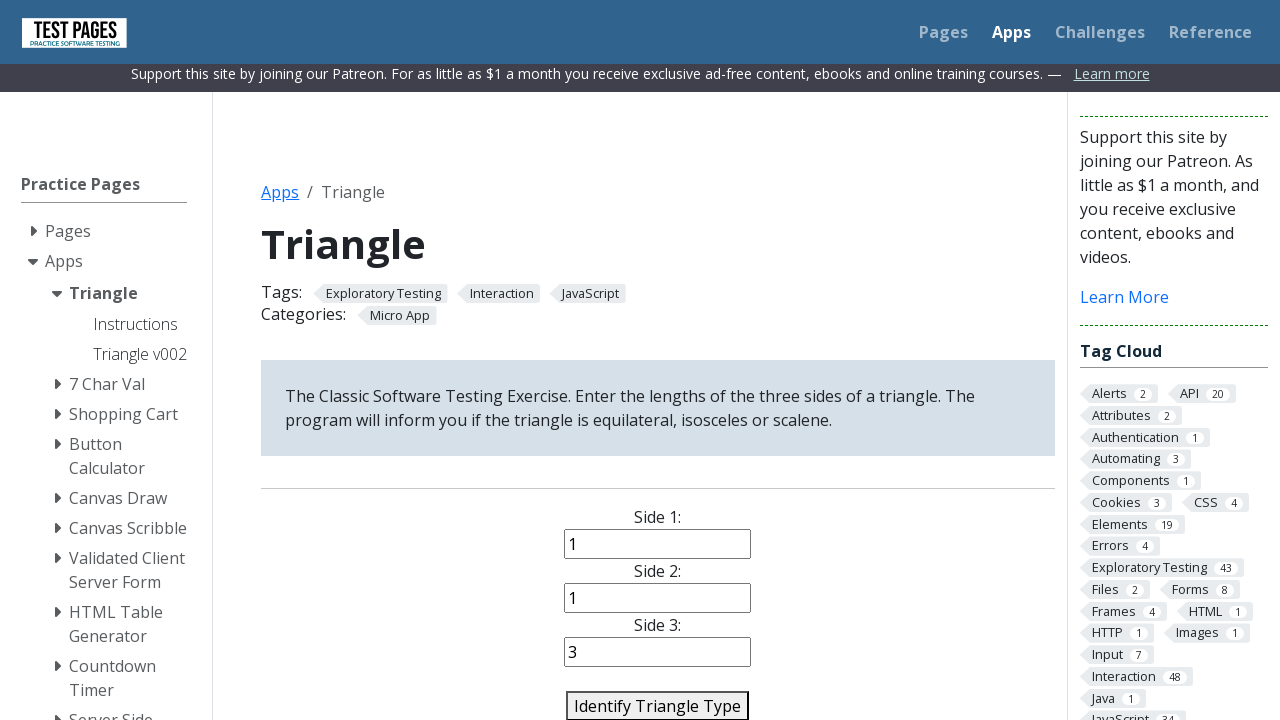